Tests iframe functionality by navigating to the iframe page and verifying content inside the frame

Starting URL: http://the-internet.herokuapp.com/frames

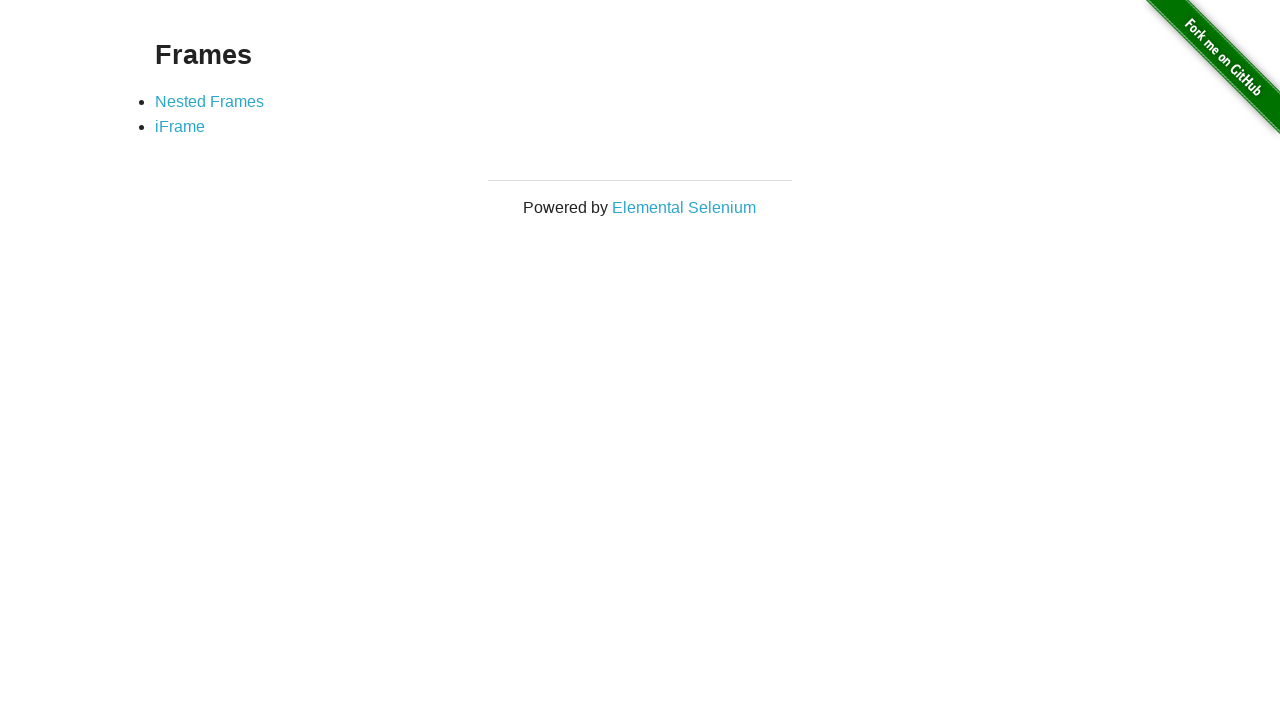

Clicked on the iFrame link at (180, 127) on a[href='/iframe']
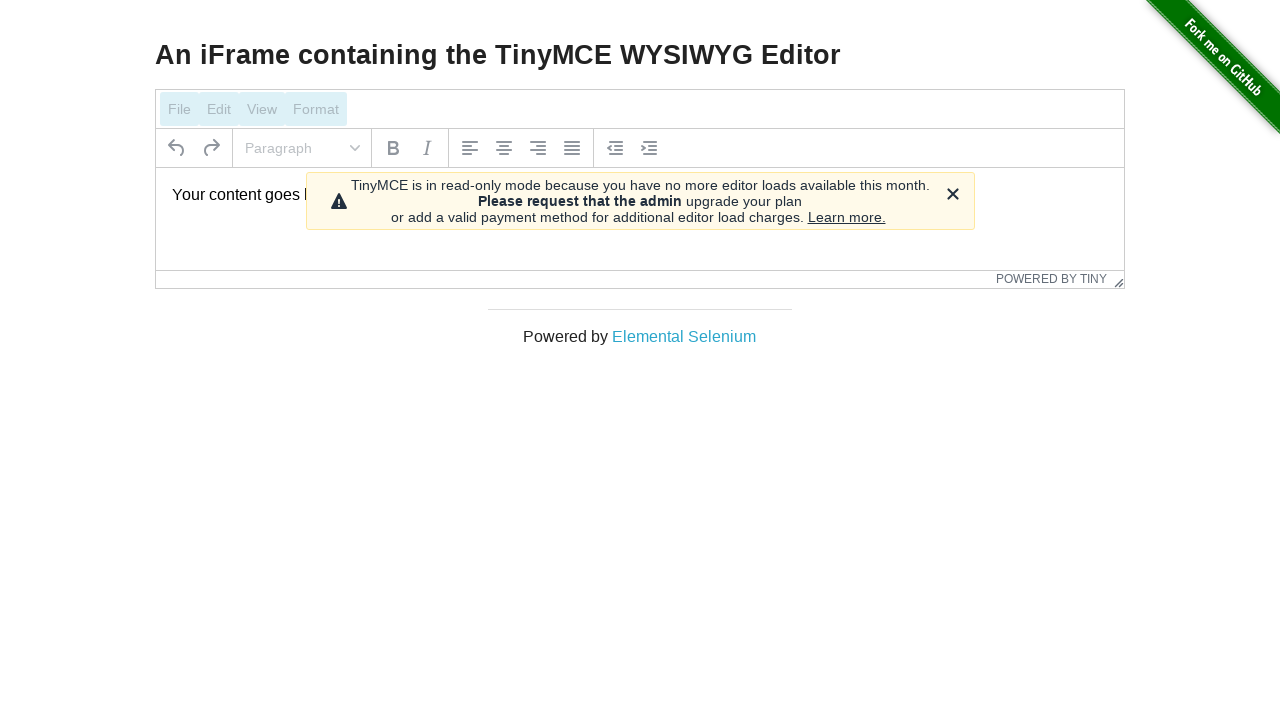

iFrame loaded and ready
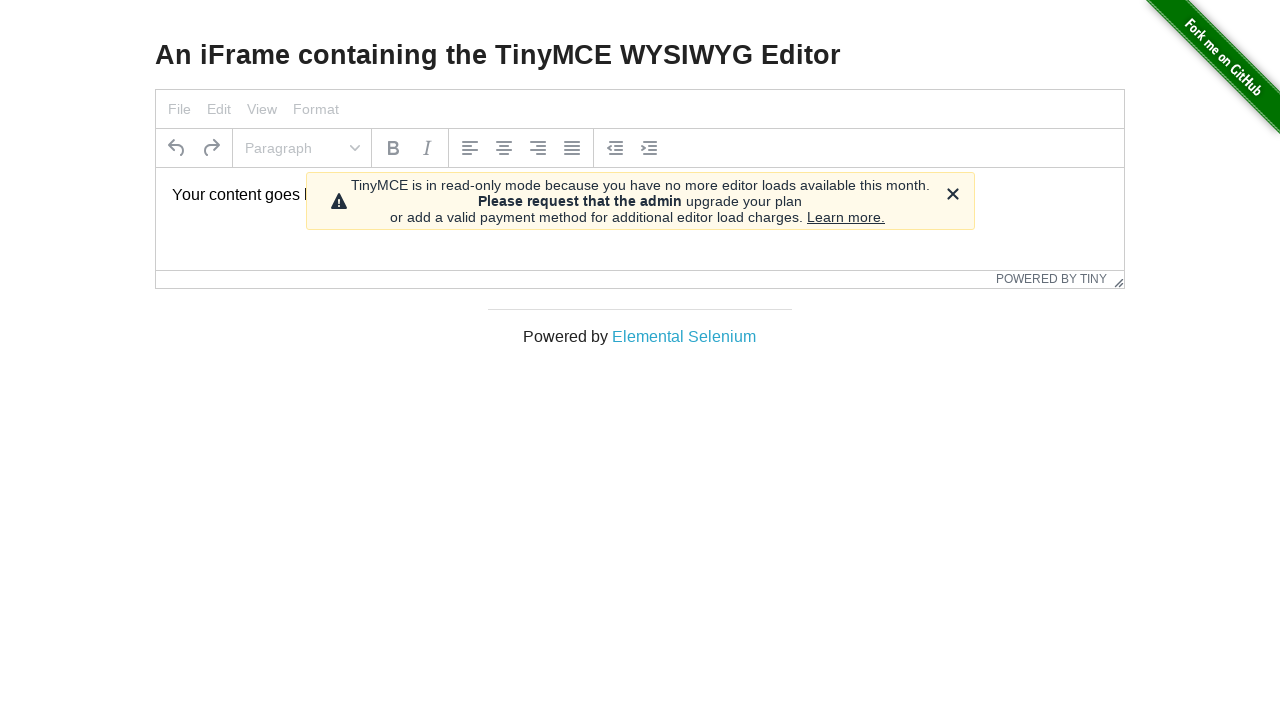

Switched to iframe with ID mce_0_ifr
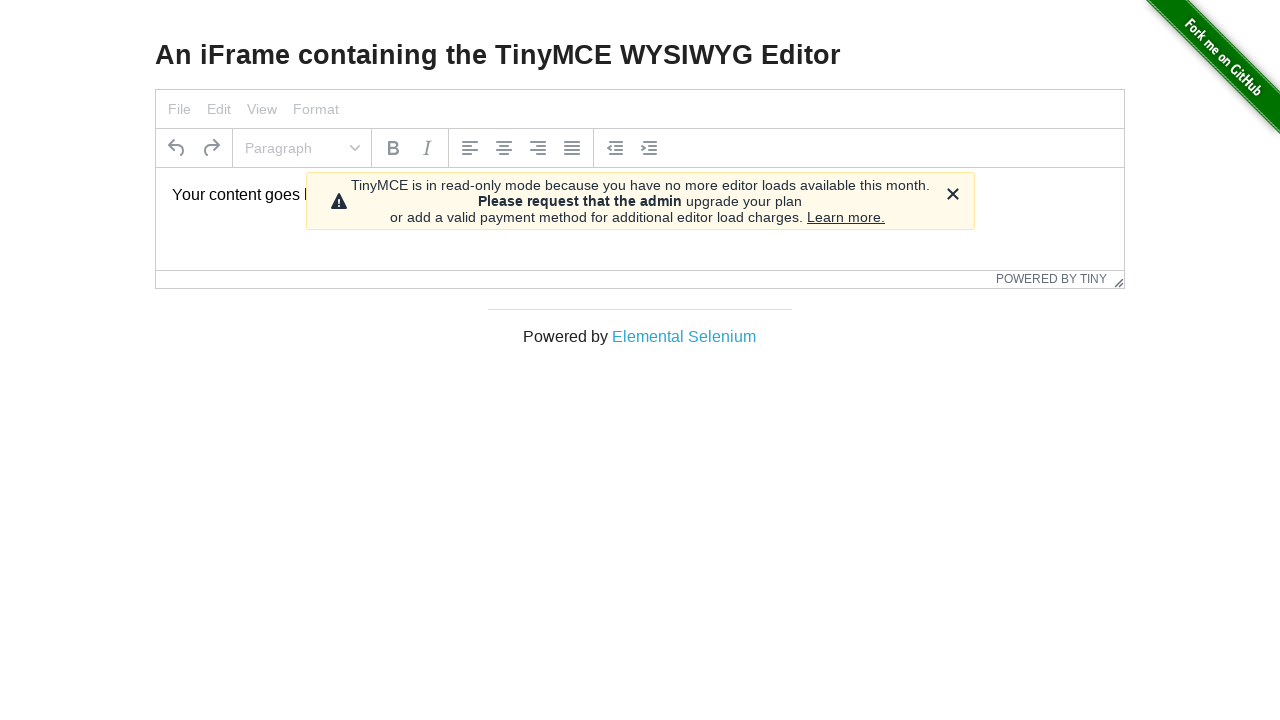

Paragraph element found inside iframe
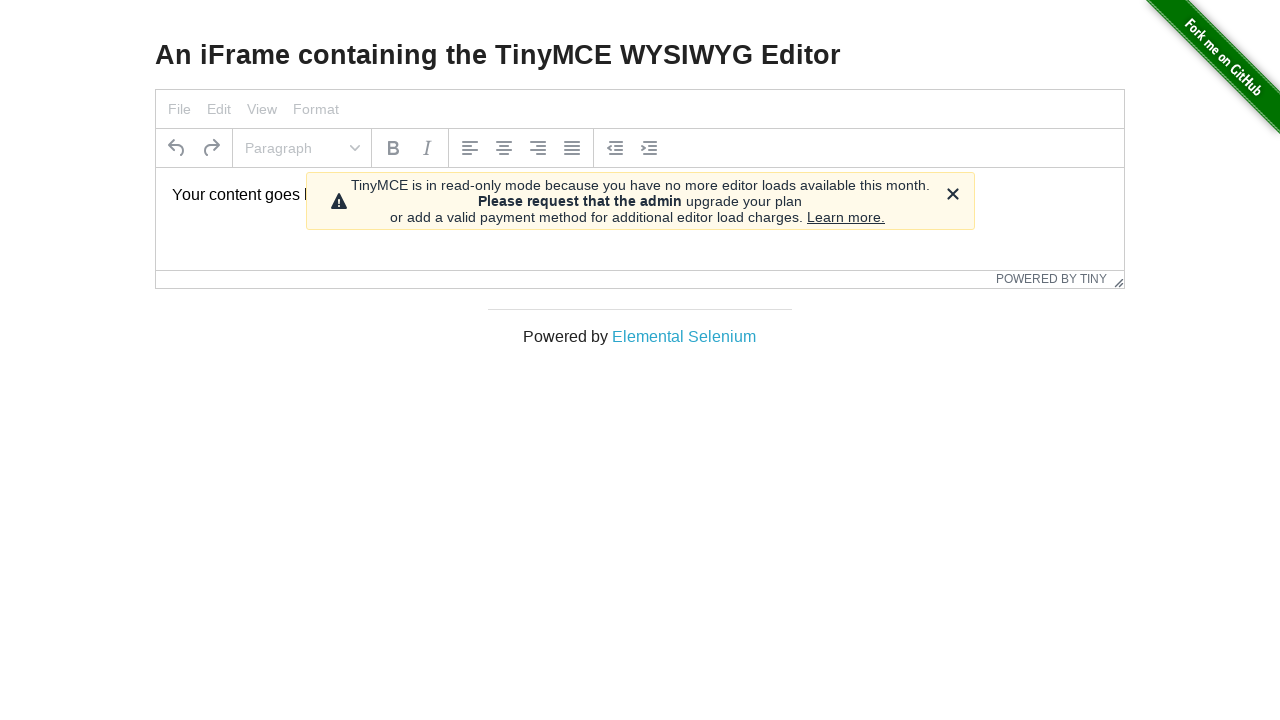

Verified default text 'Your content goes here.' is displayed in iframe
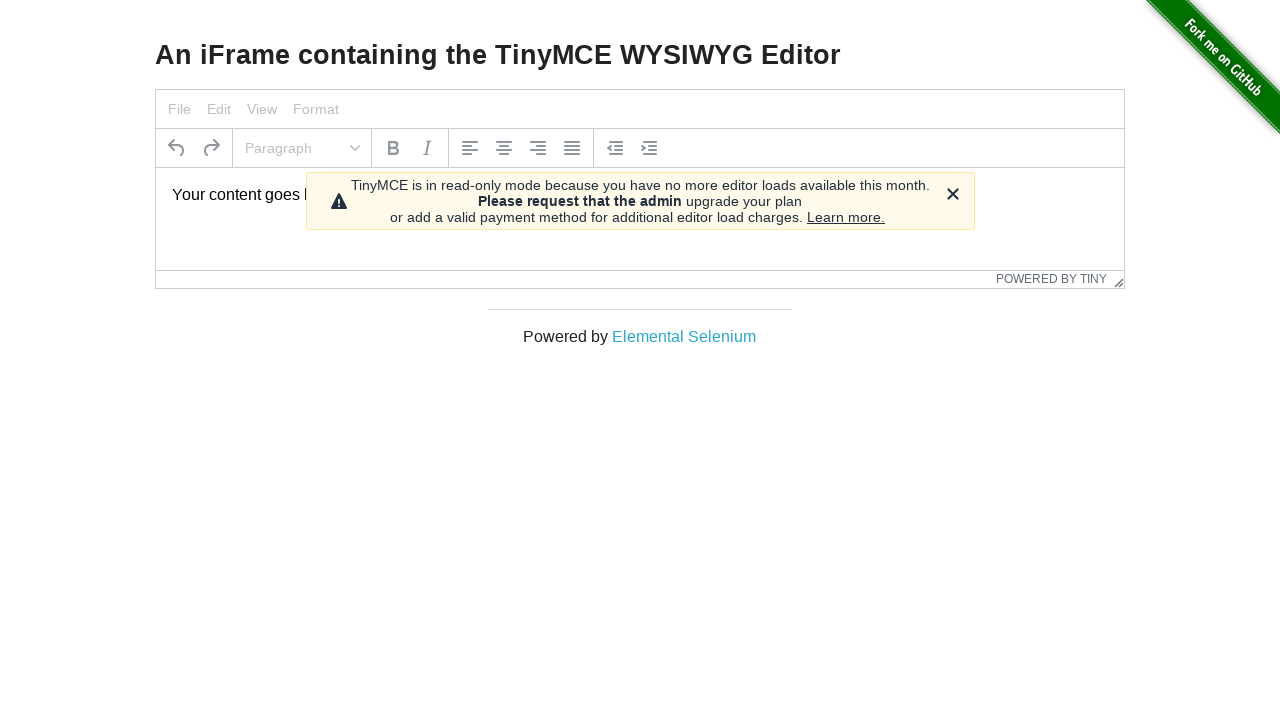

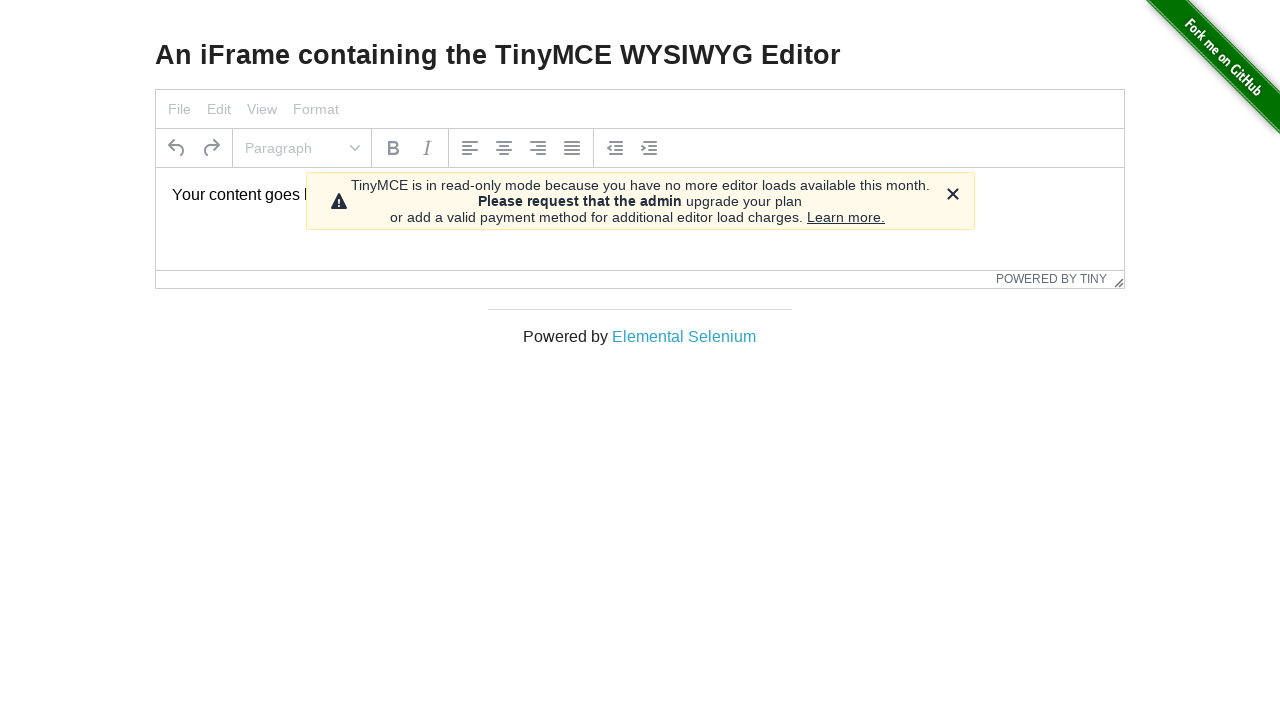